Tests status code page navigation by clicking each status code link and navigating back to the main page

Starting URL: https://the-internet.herokuapp.com/status_codes

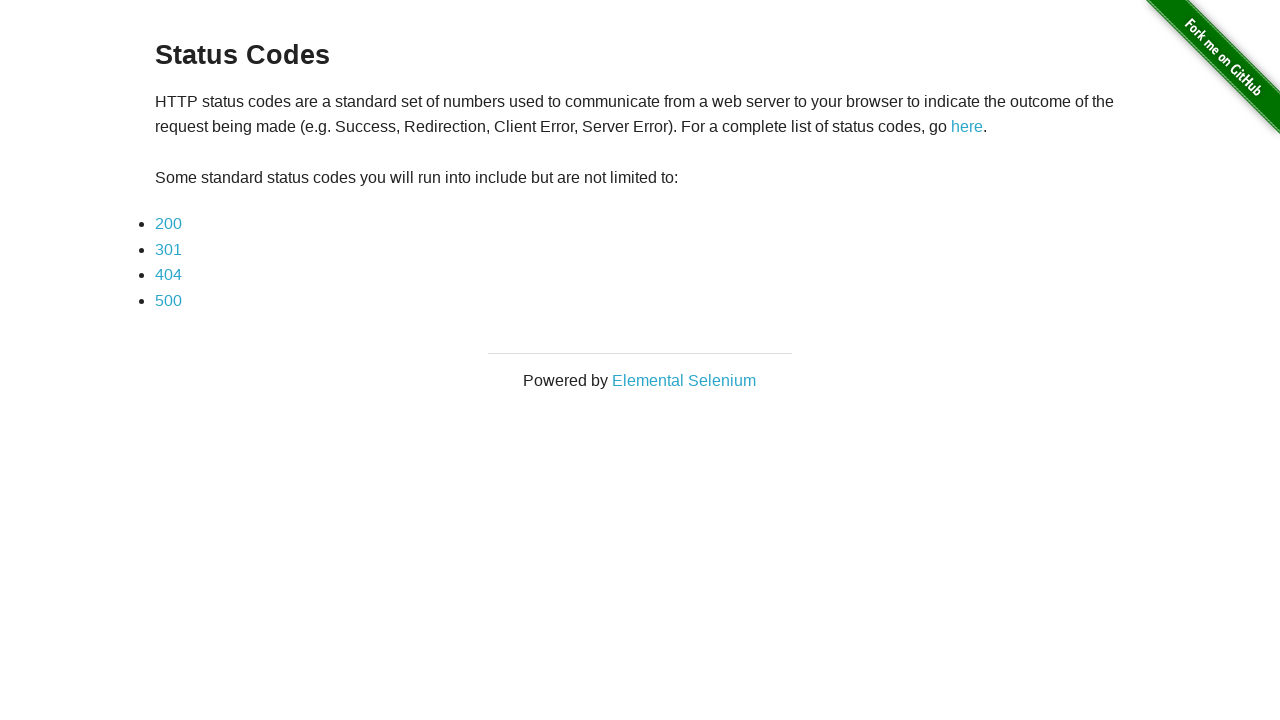

Located all status code links on the page
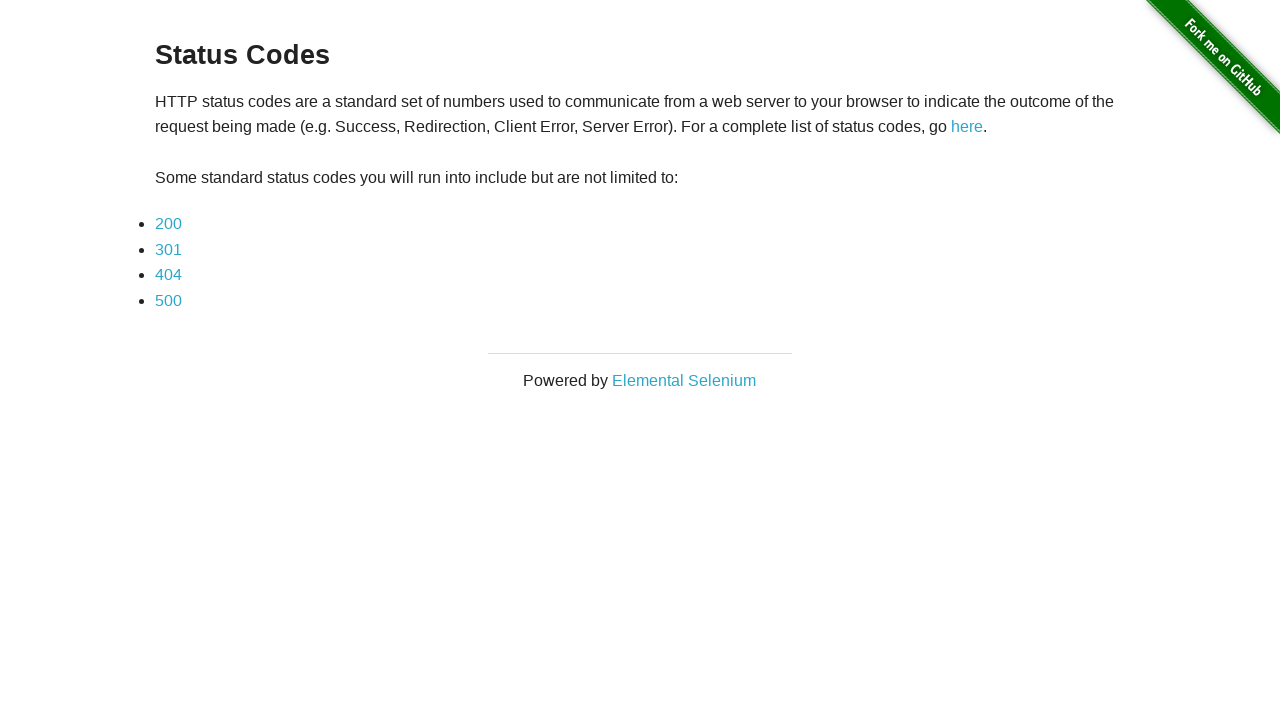

Clicked a status code link at (168, 224) on xpath=//div[@class='example']//ul//a >> nth=0
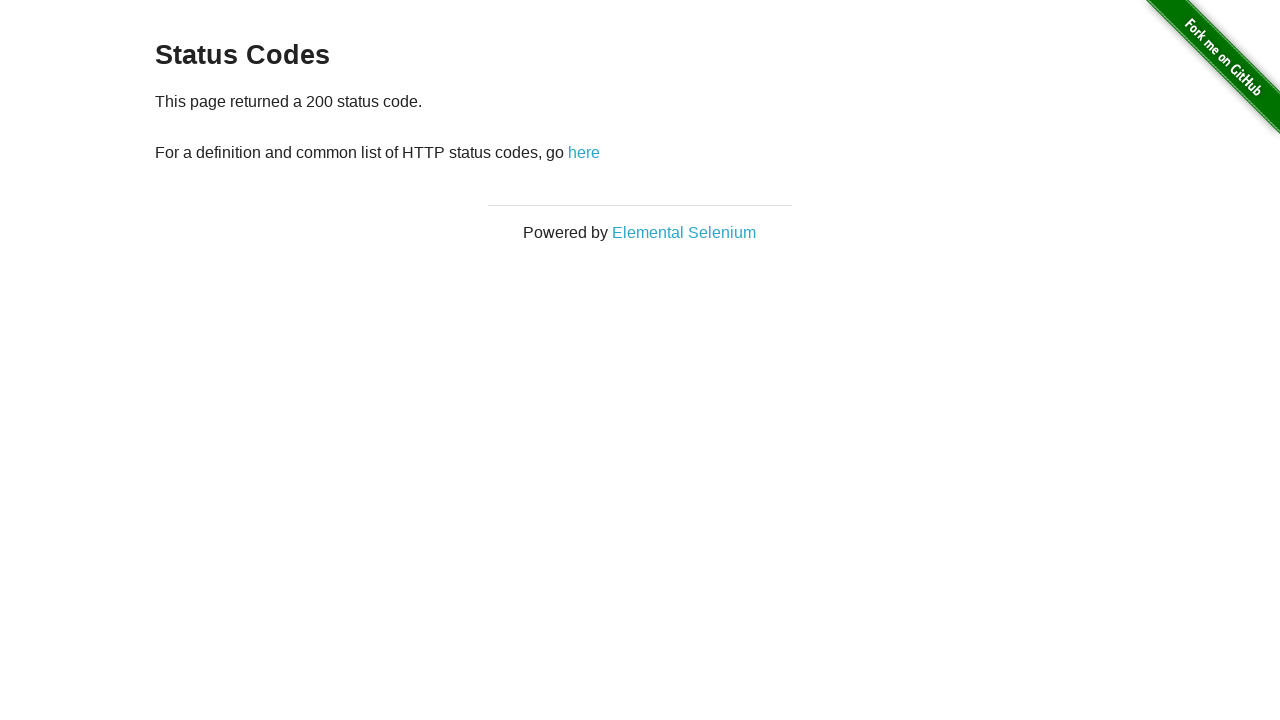

Status code page loaded and network idle
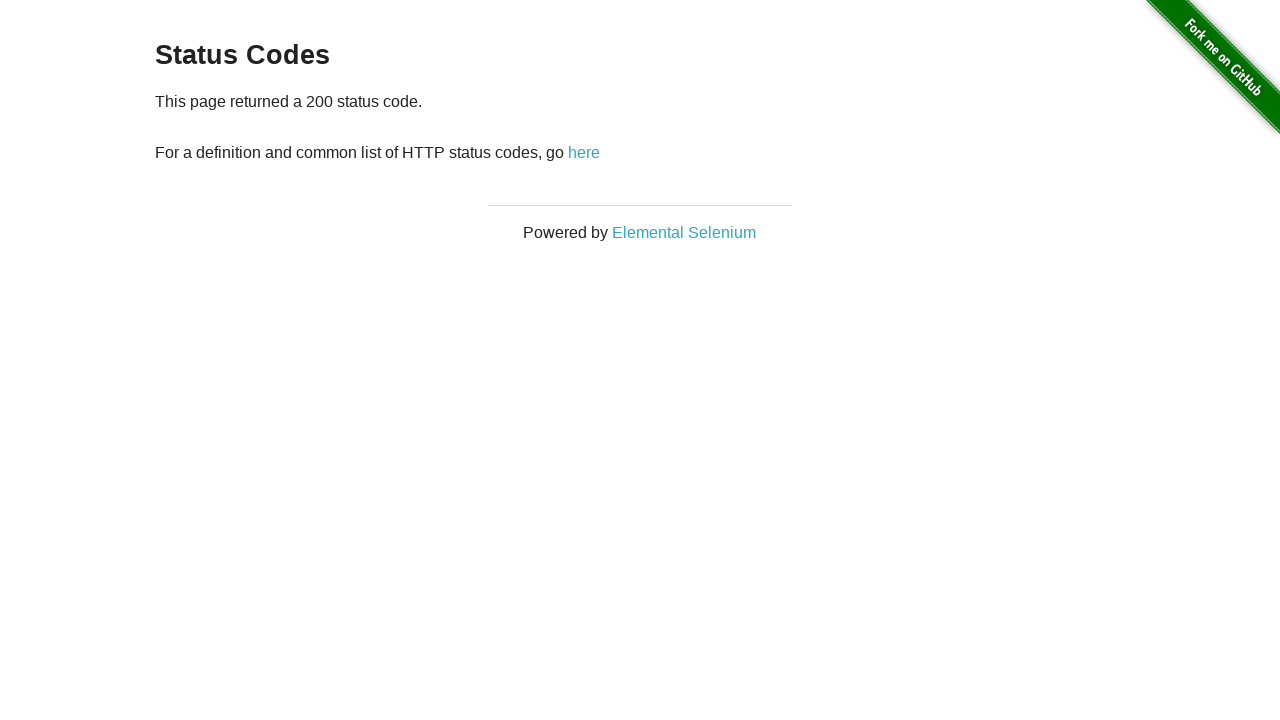

Navigated back to status codes page
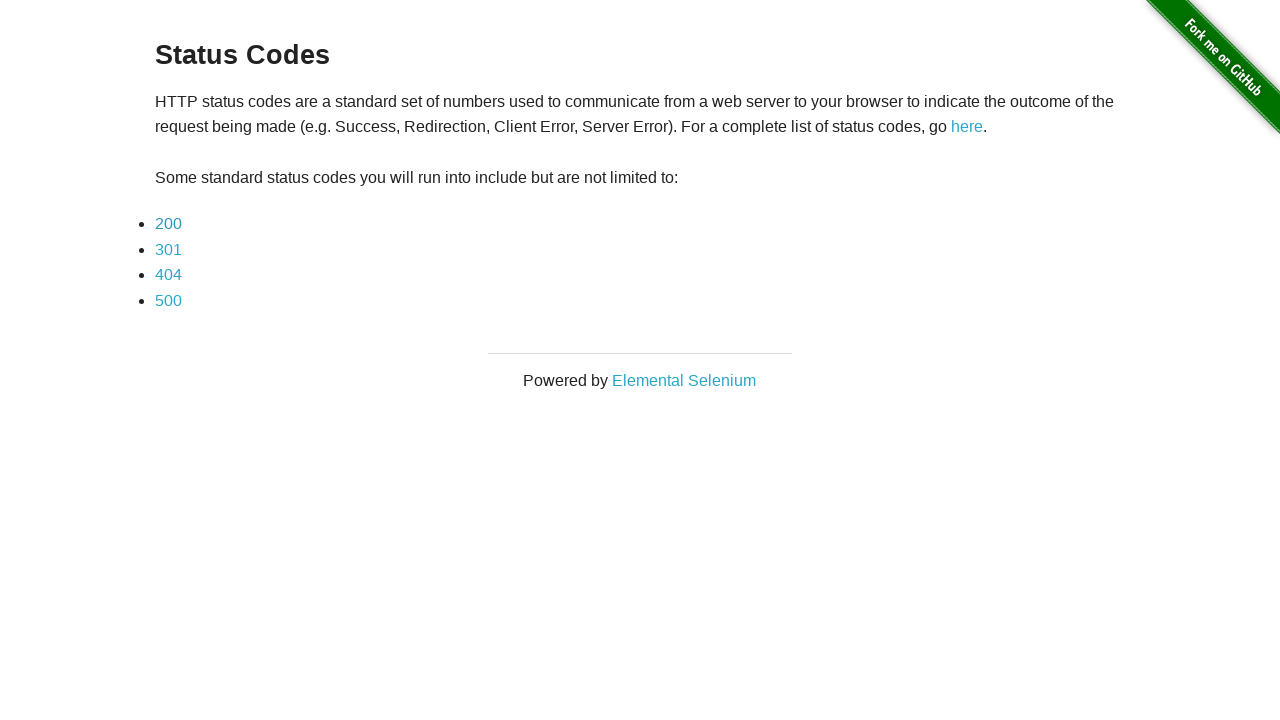

Status codes page reloaded and network idle
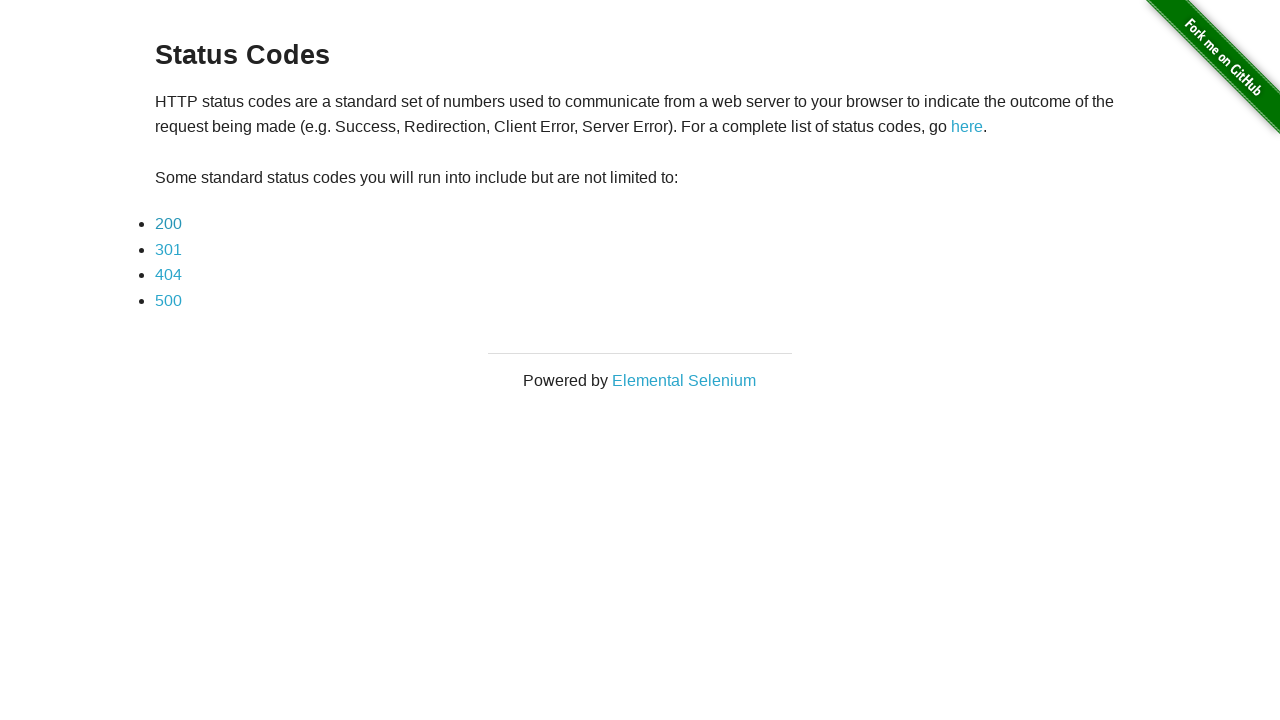

Clicked a status code link at (168, 249) on xpath=//div[@class='example']//ul//a >> nth=1
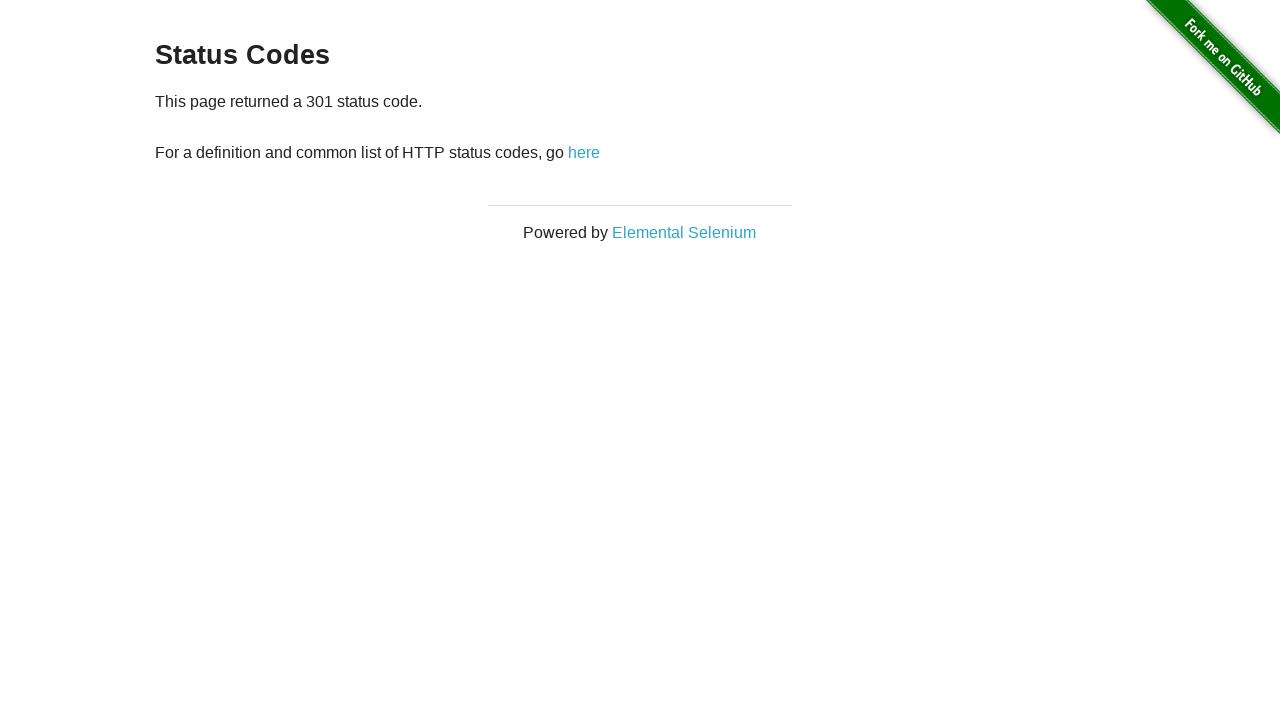

Status code page loaded and network idle
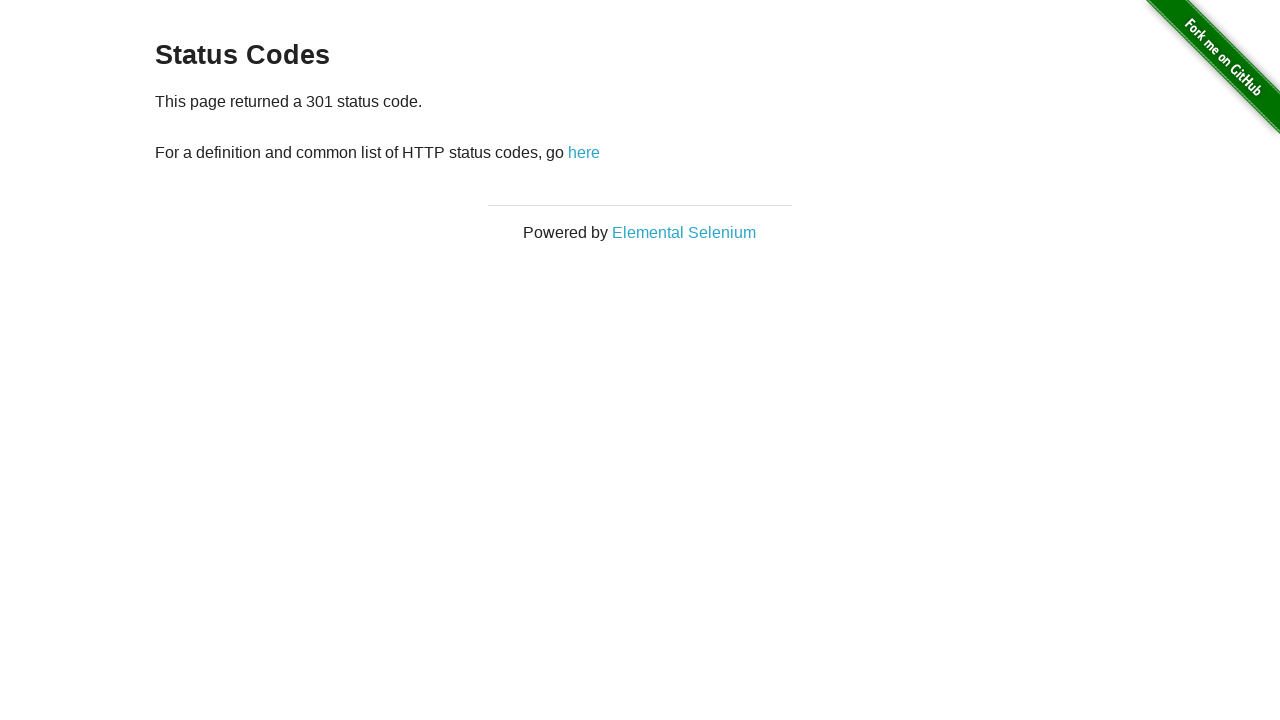

Navigated back to status codes page
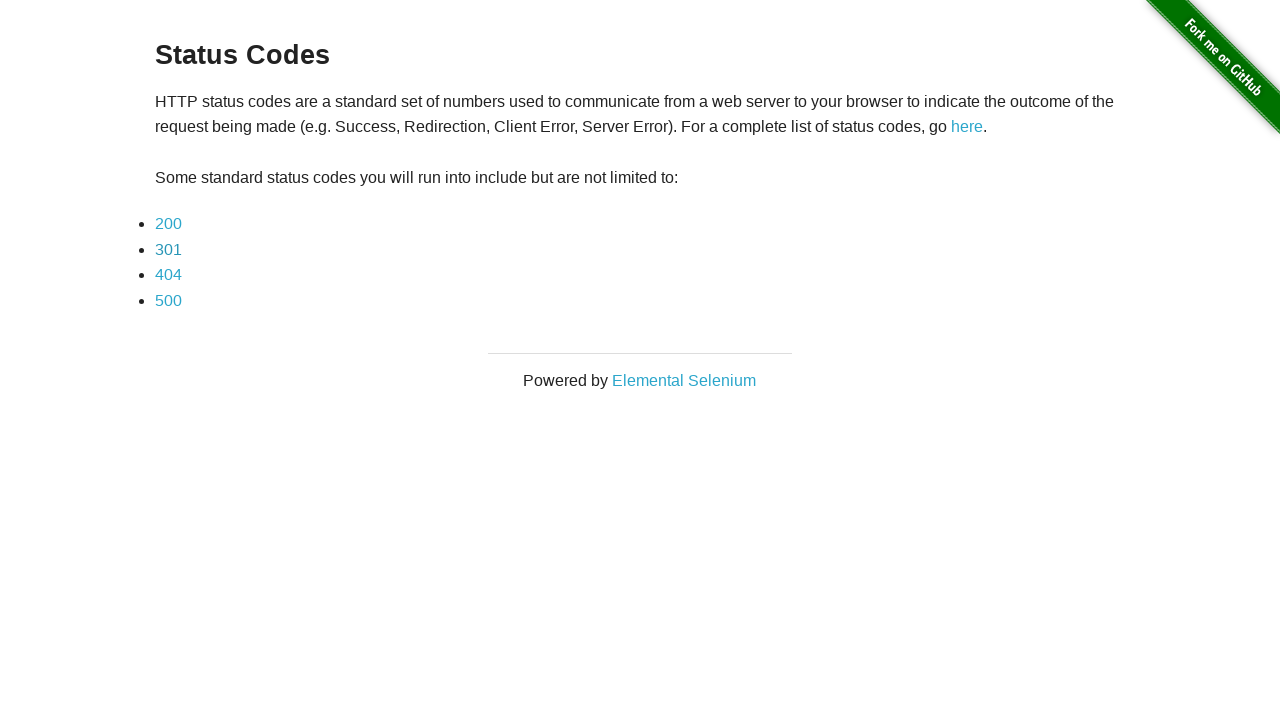

Status codes page reloaded and network idle
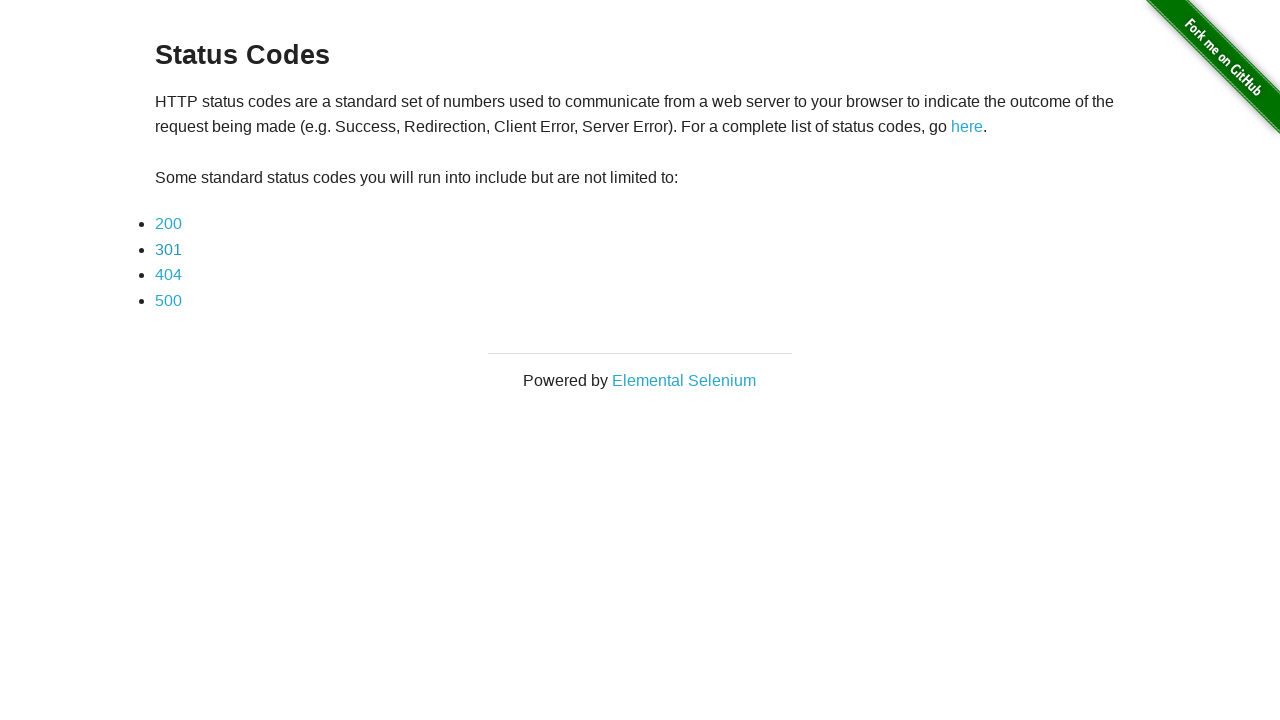

Clicked a status code link at (168, 275) on xpath=//div[@class='example']//ul//a >> nth=2
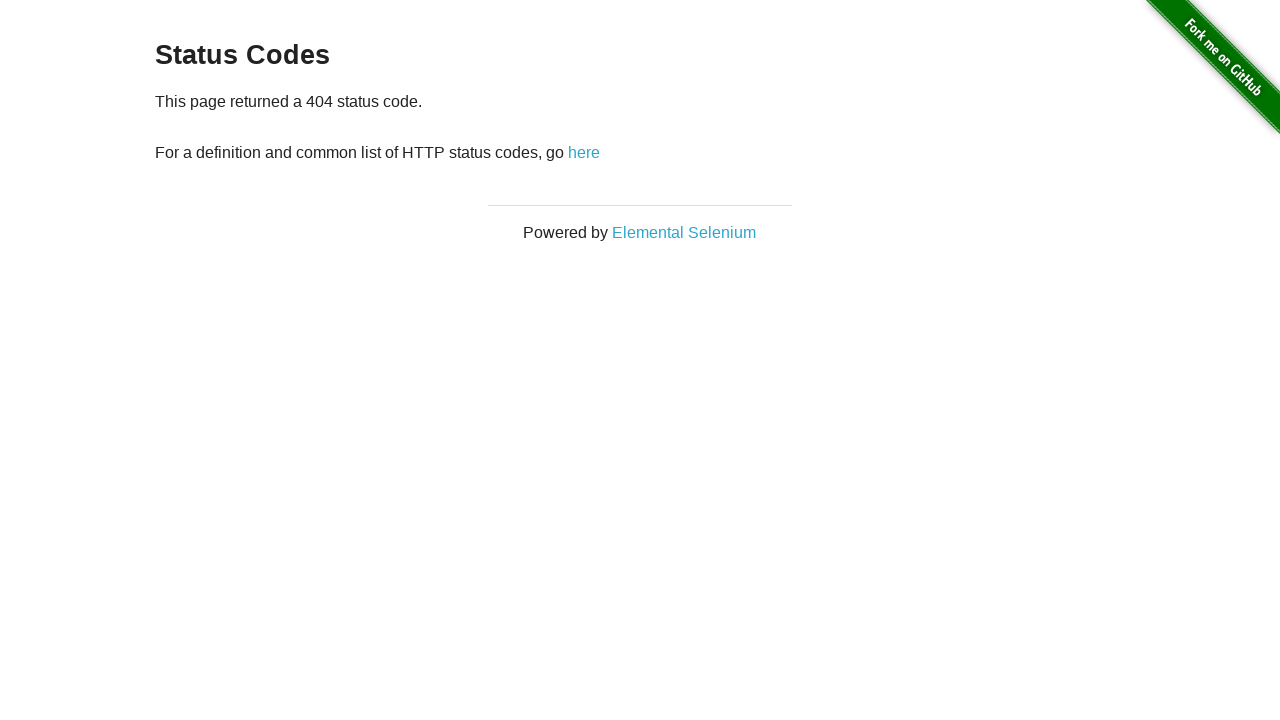

Status code page loaded and network idle
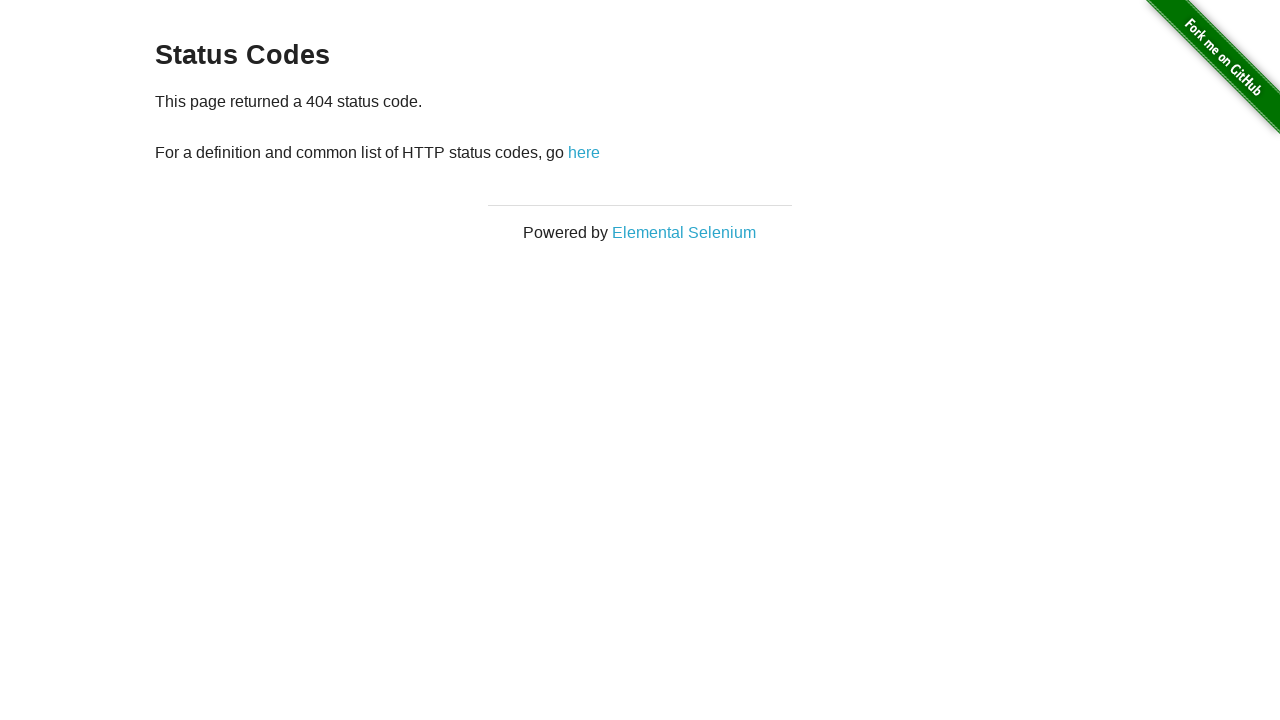

Navigated back to status codes page
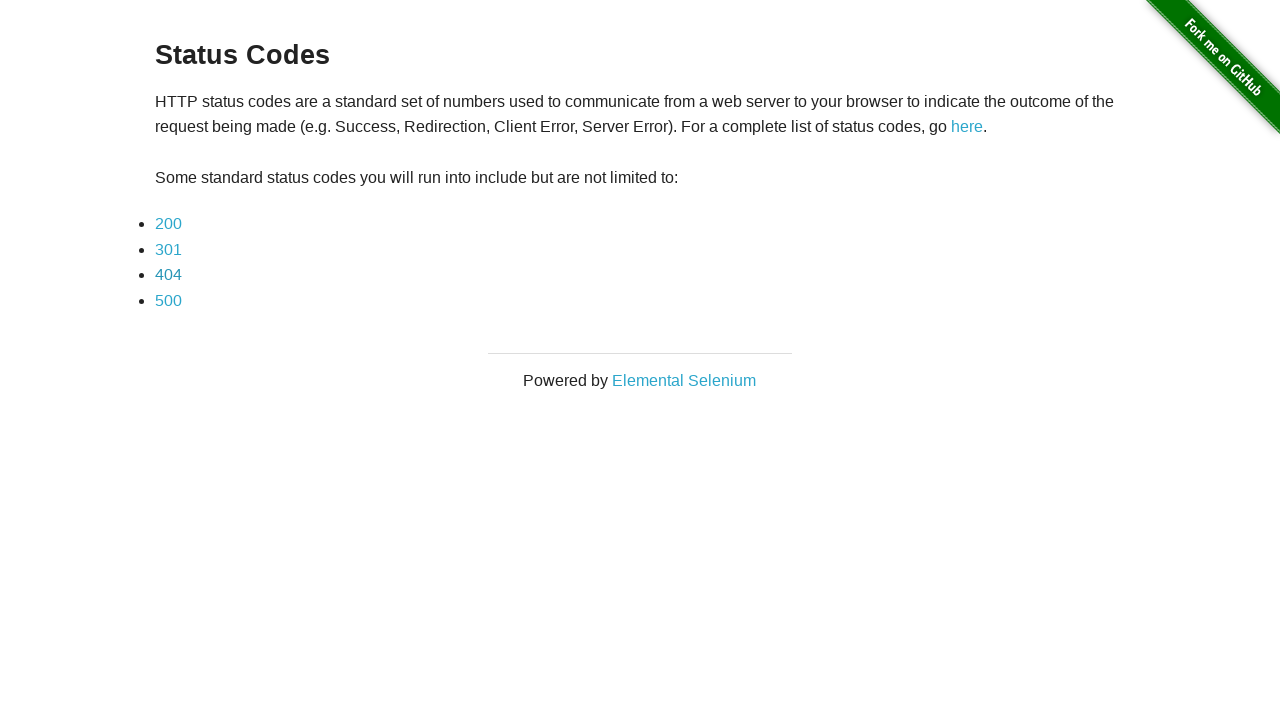

Status codes page reloaded and network idle
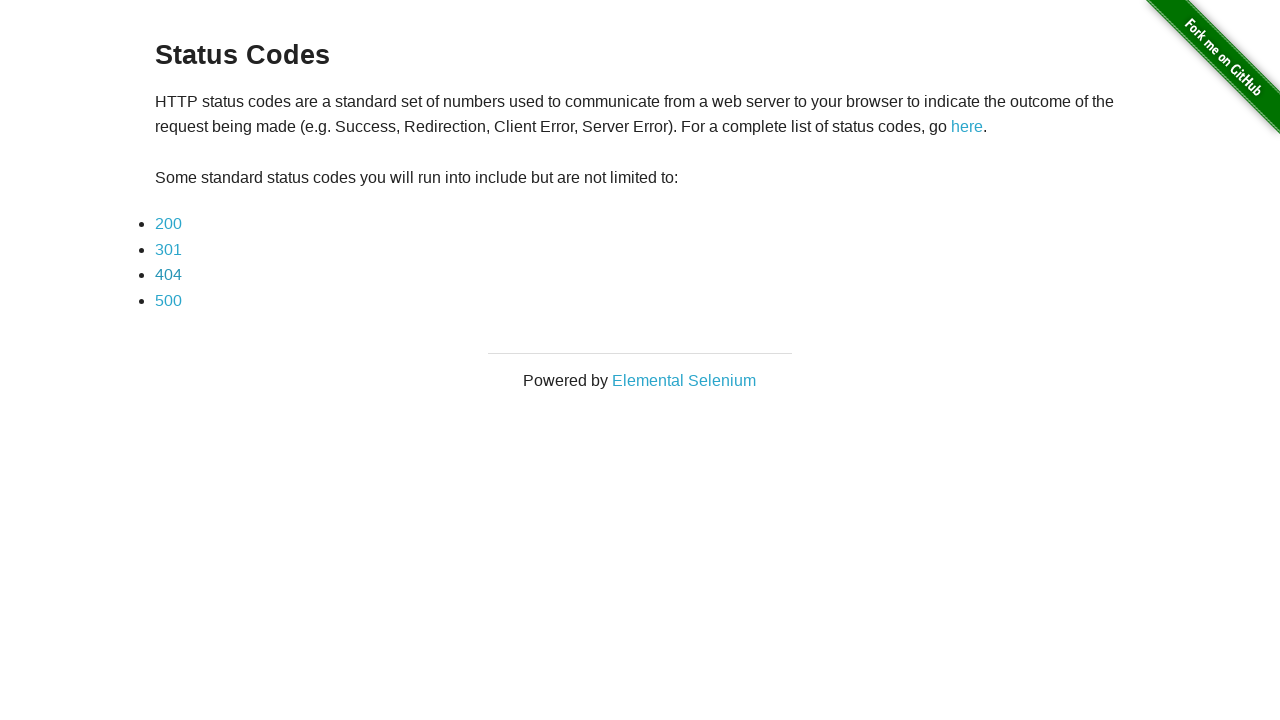

Clicked a status code link at (168, 300) on xpath=//div[@class='example']//ul//a >> nth=3
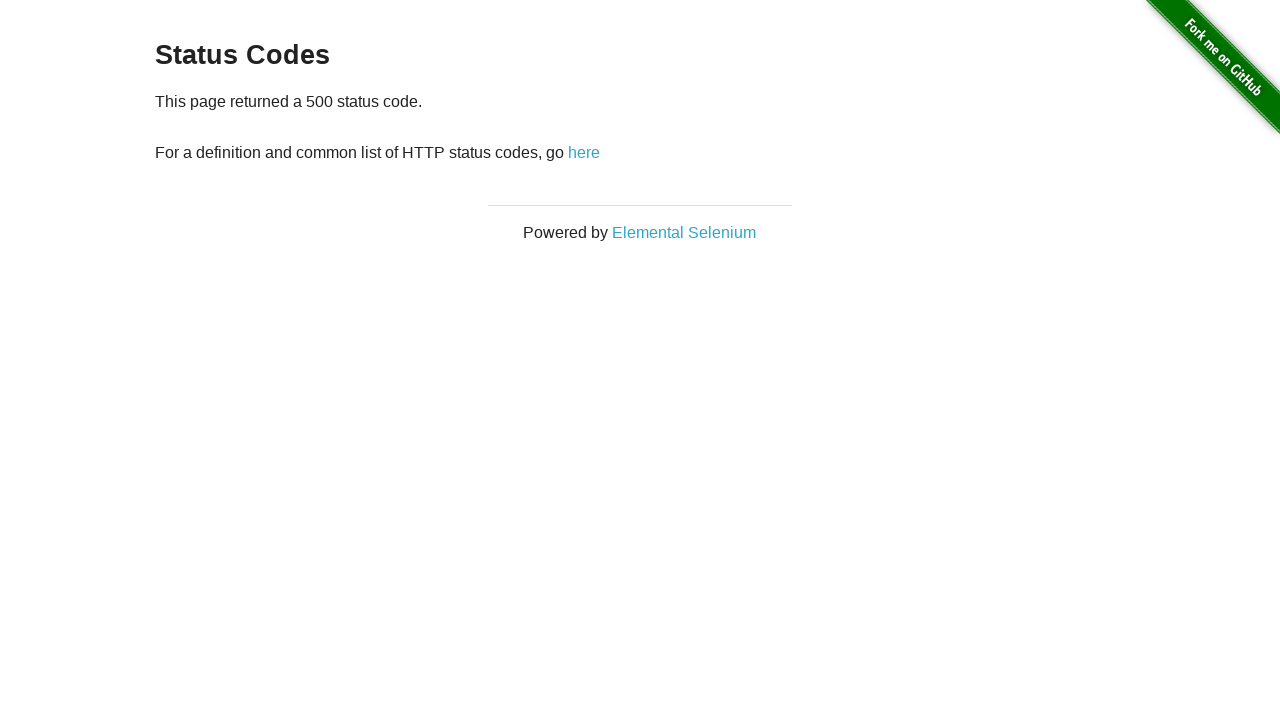

Status code page loaded and network idle
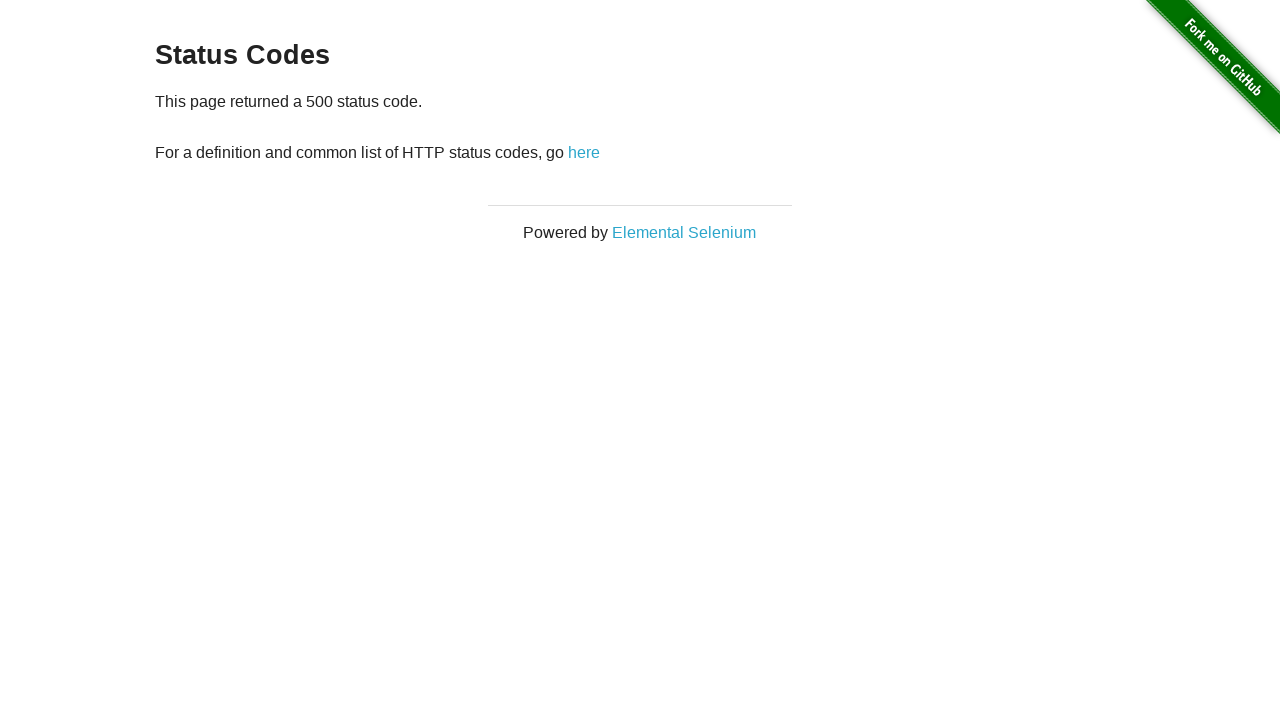

Navigated back to status codes page
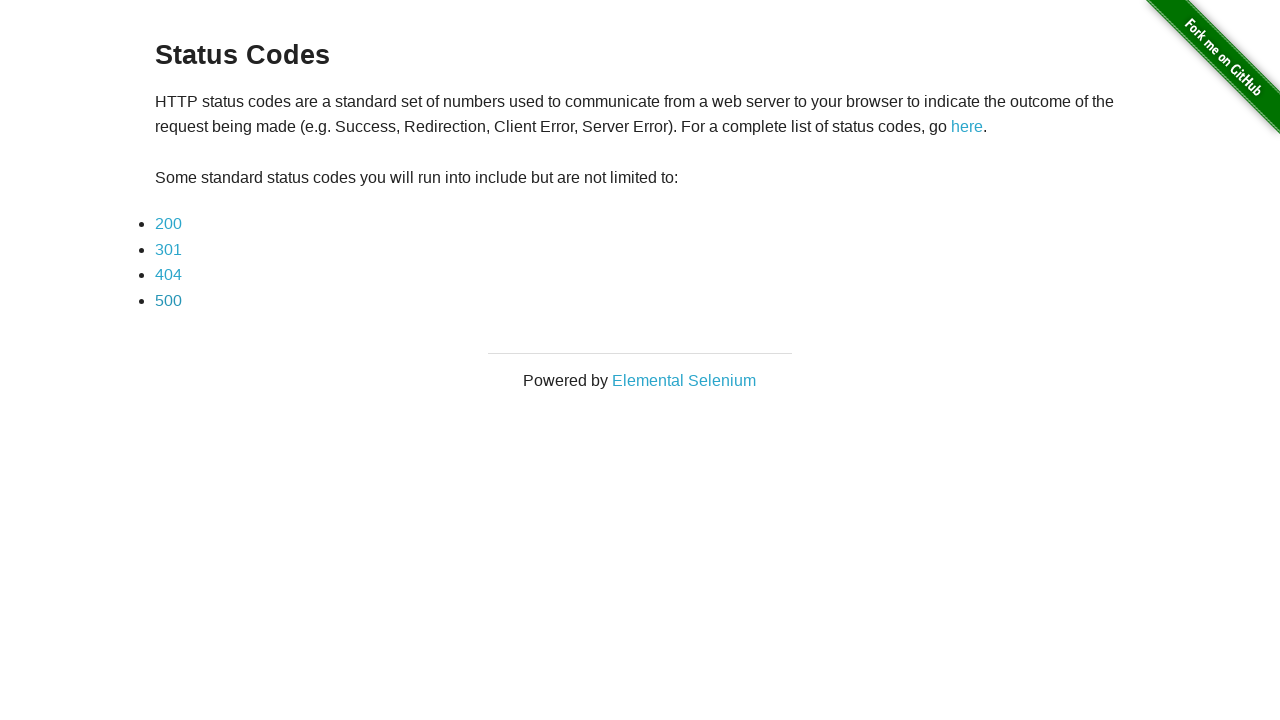

Status codes page reloaded and network idle
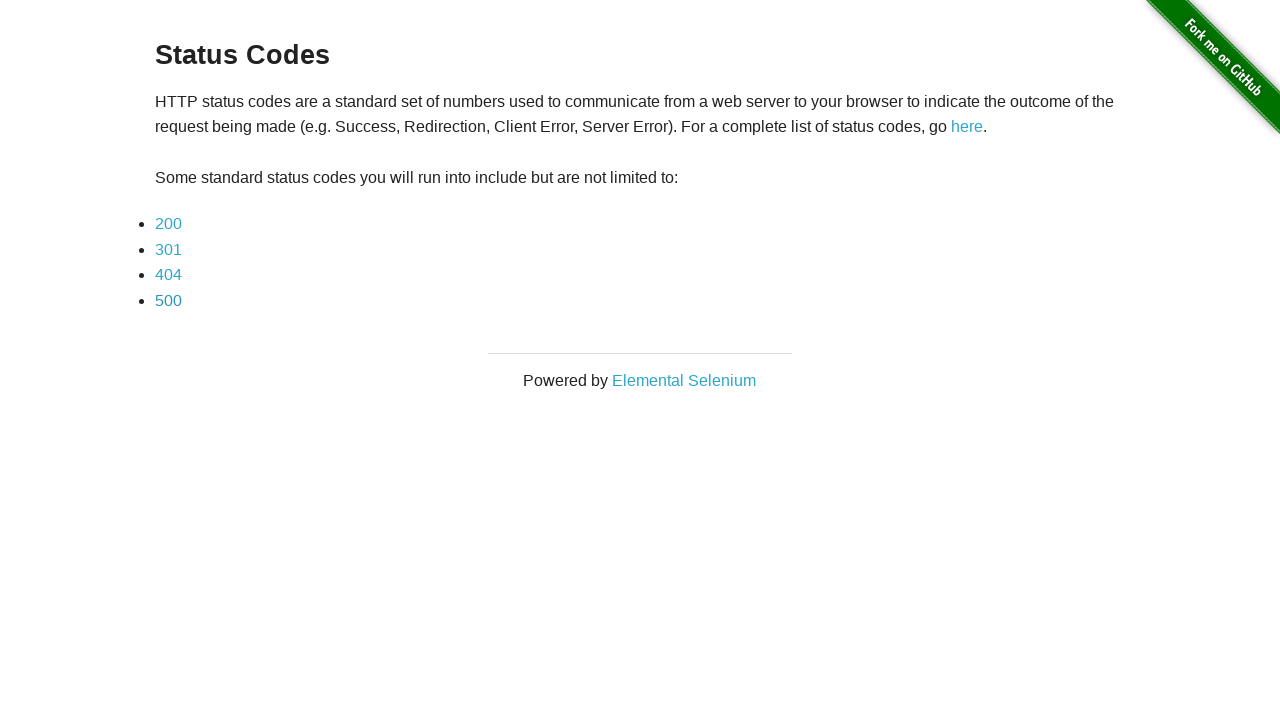

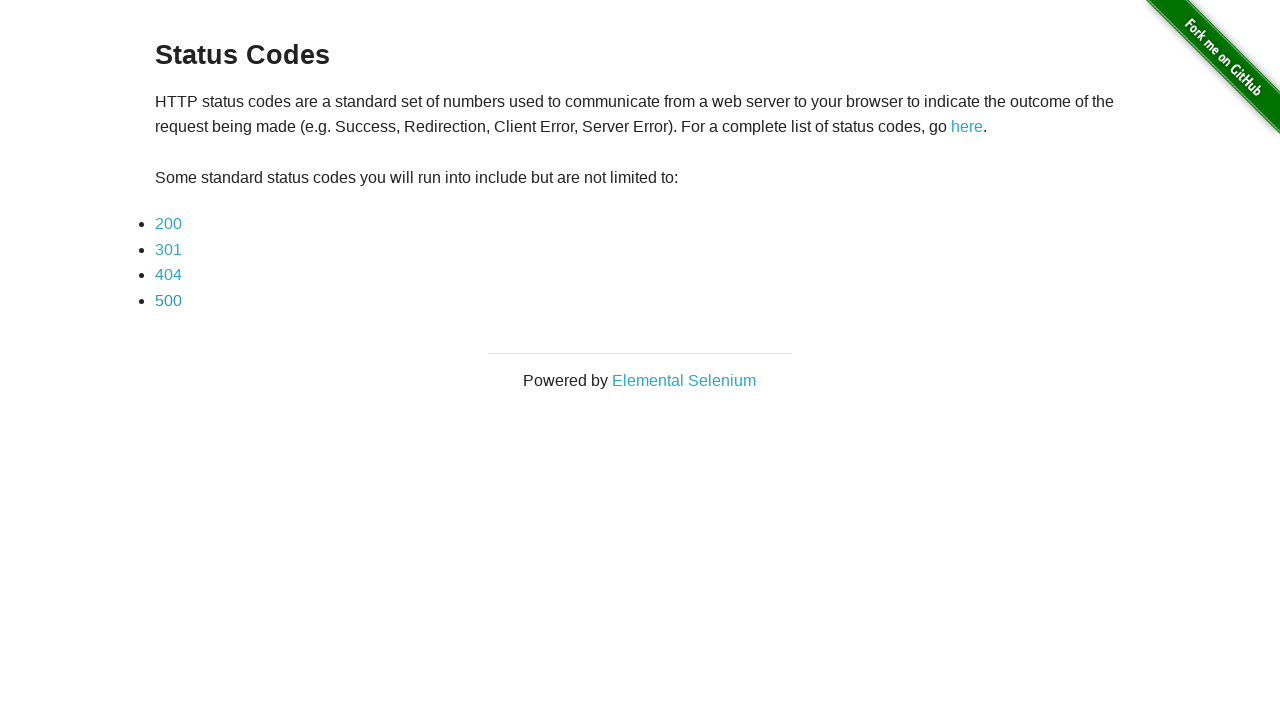